Tests navigation to product category and verifies Add to Cart button is displayed on product page

Starting URL: https://www.demoblaze.com

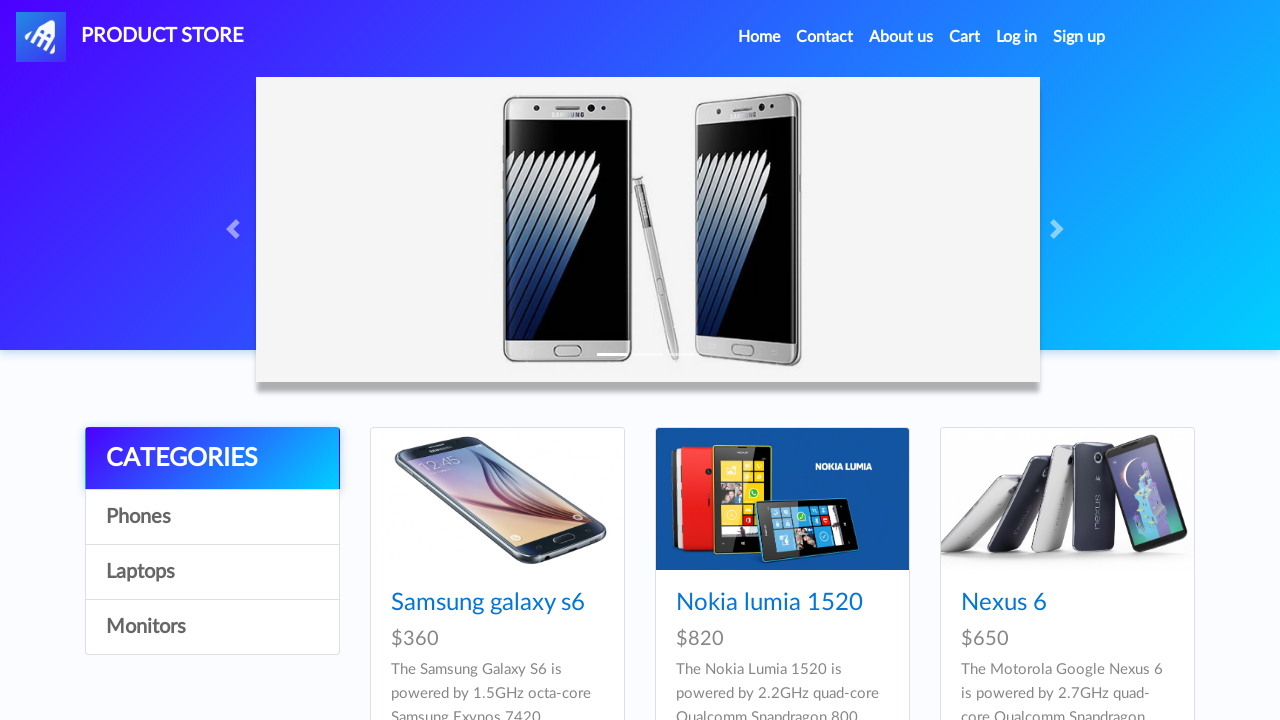

Clicked on Monitors category at (212, 627) on div.list-group a:nth-child(4)
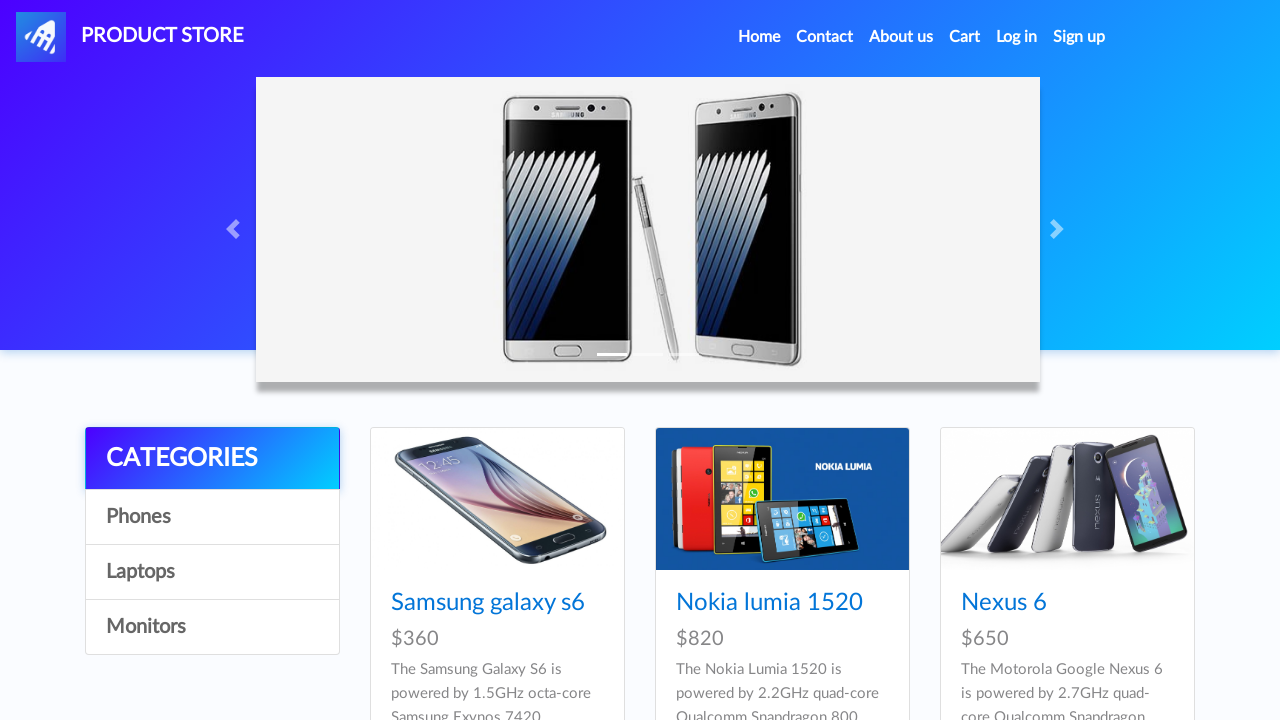

Product with ID 10 loaded in Monitors category
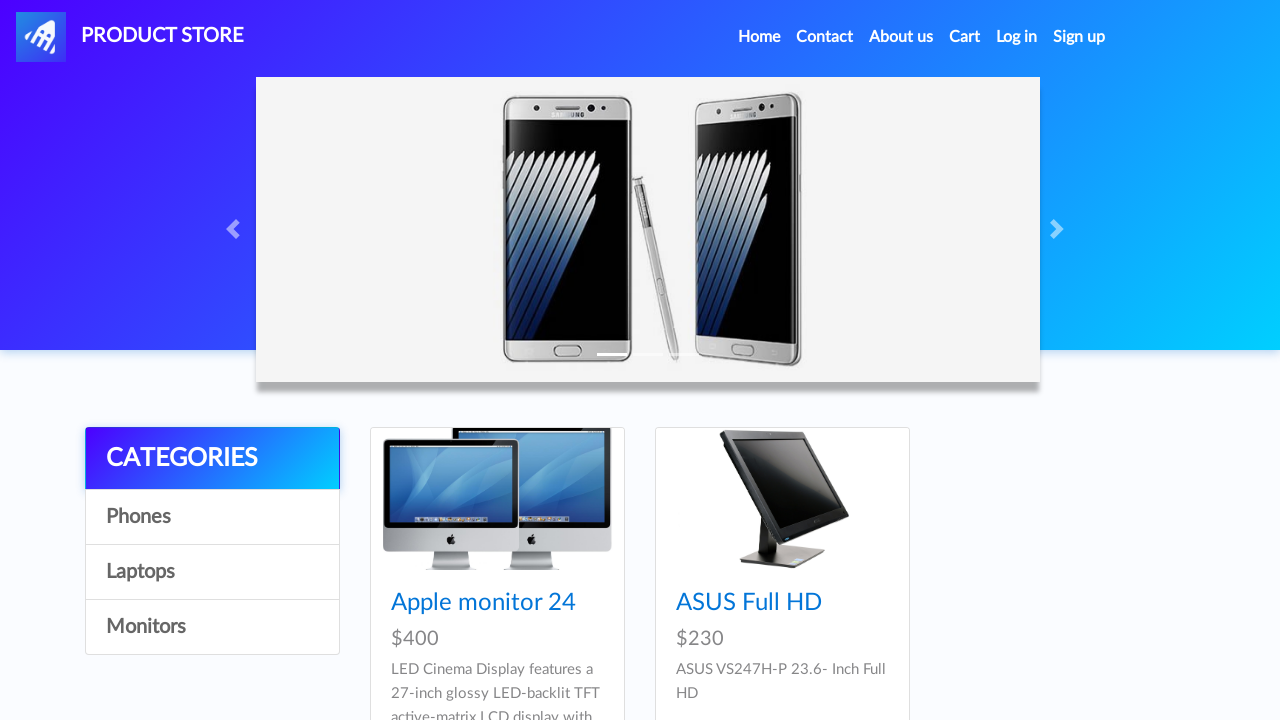

Clicked on product with ID 10 to navigate to product page at (484, 603) on div.card-block h4 a[href='prod.html?idp_=10']
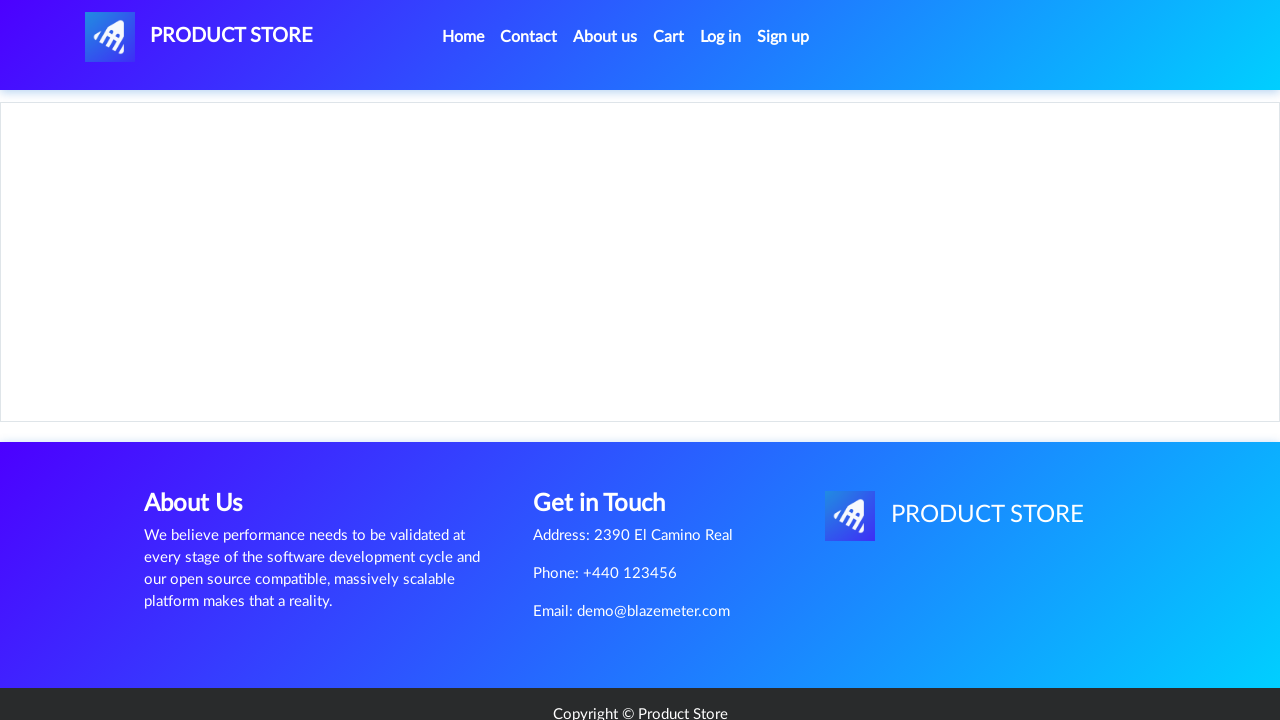

Add to Cart button is displayed on product page
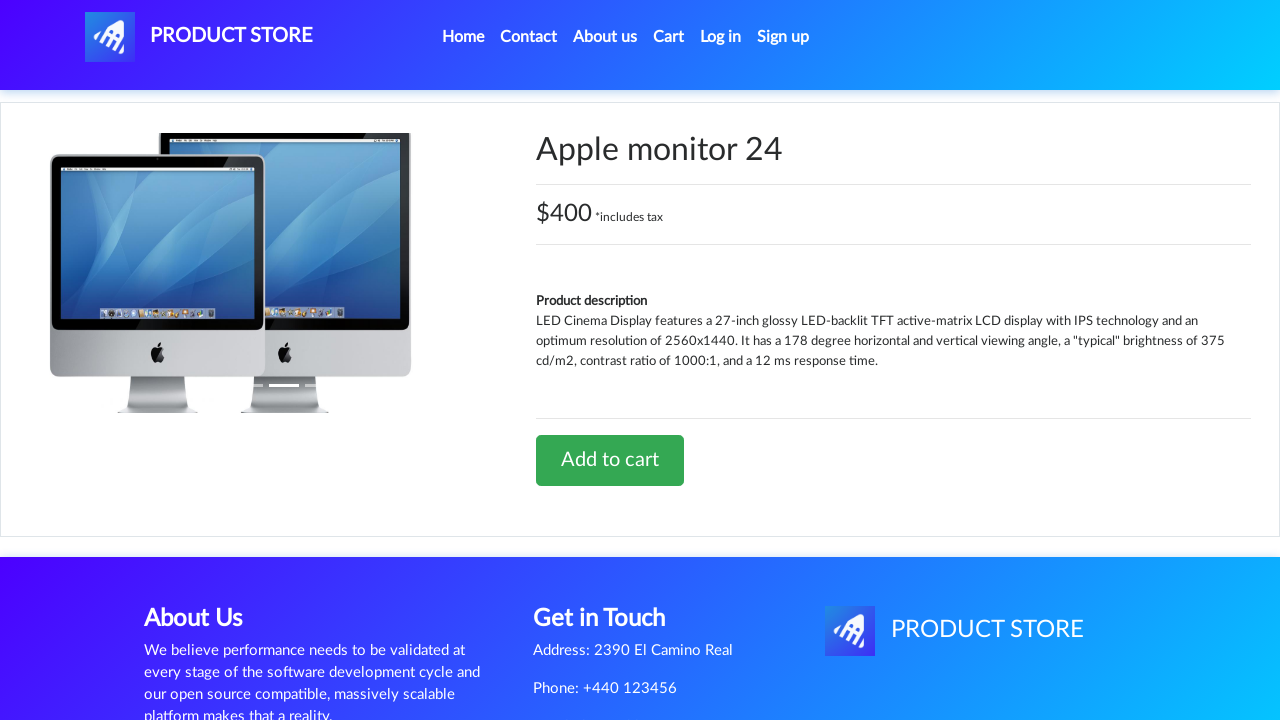

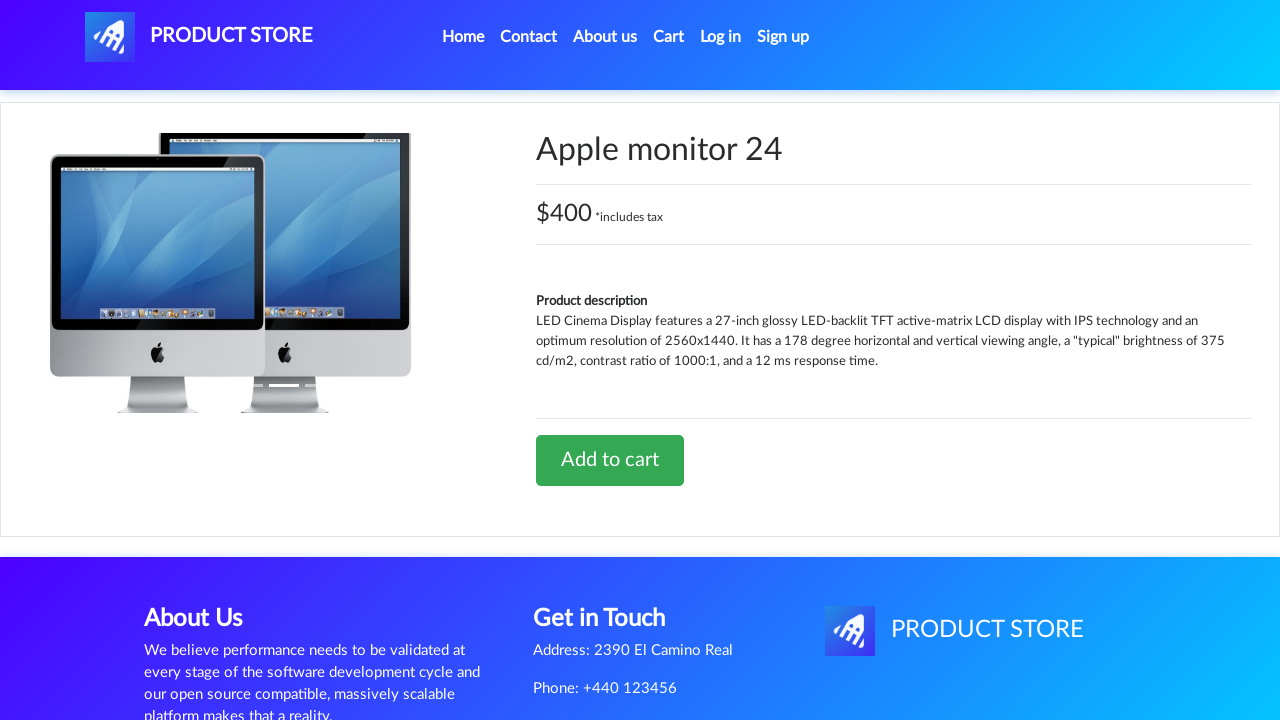